Tests Bootstrap dropdown functionality by clicking the dropdown menu and selecting the "About us" option from the list

Starting URL: http://seleniumpractise.blogspot.in/2016/08/bootstrap-dropdown-example-for-selenium.html

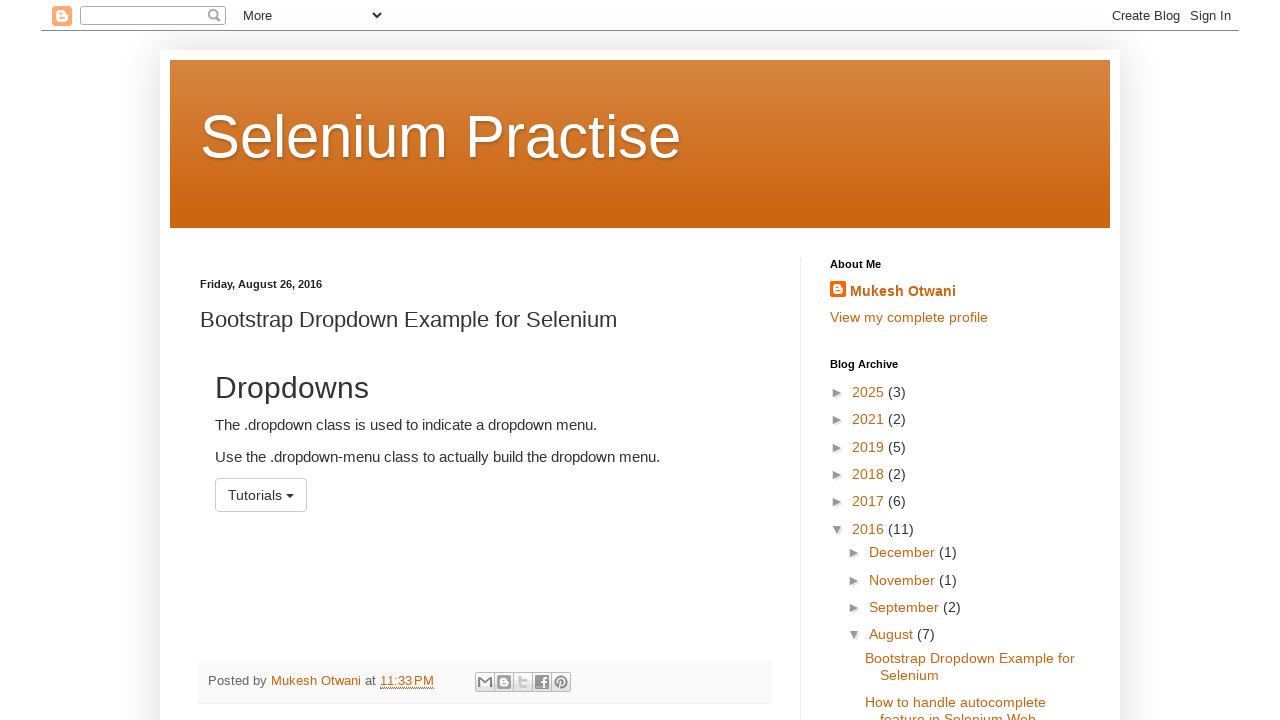

Clicked dropdown menu button to open it at (261, 495) on #menu1
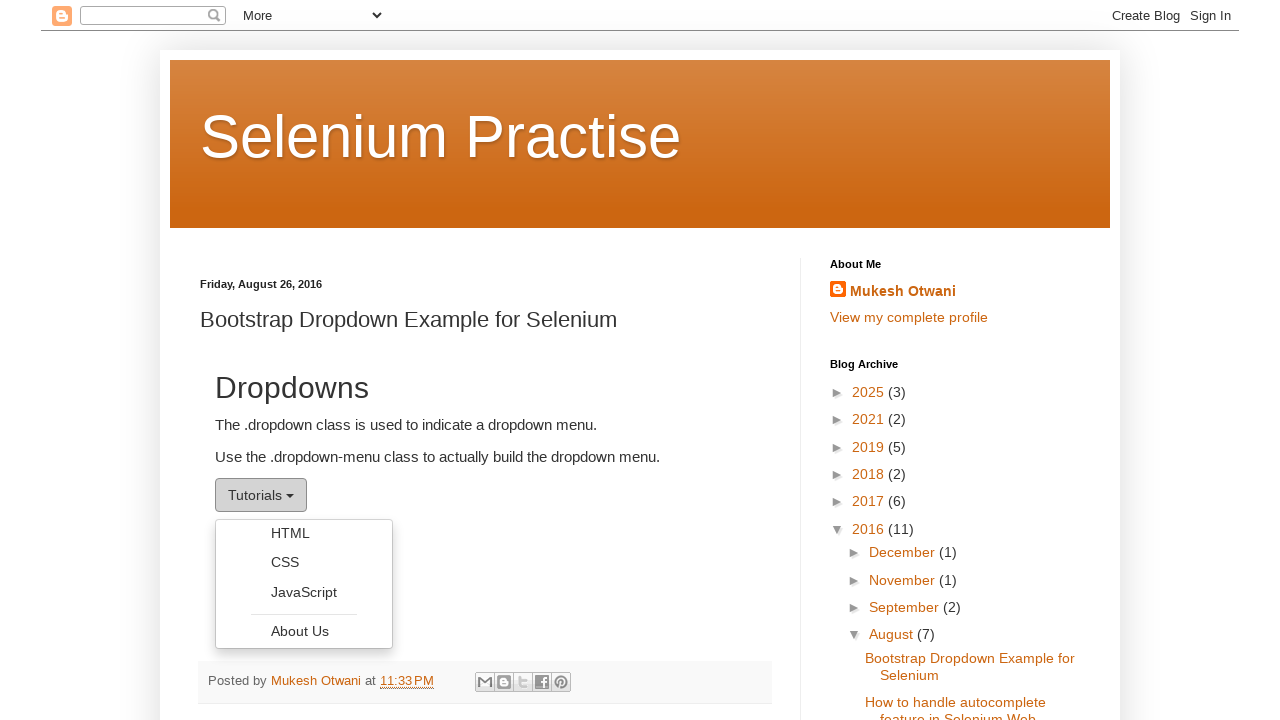

Dropdown menu appeared with options
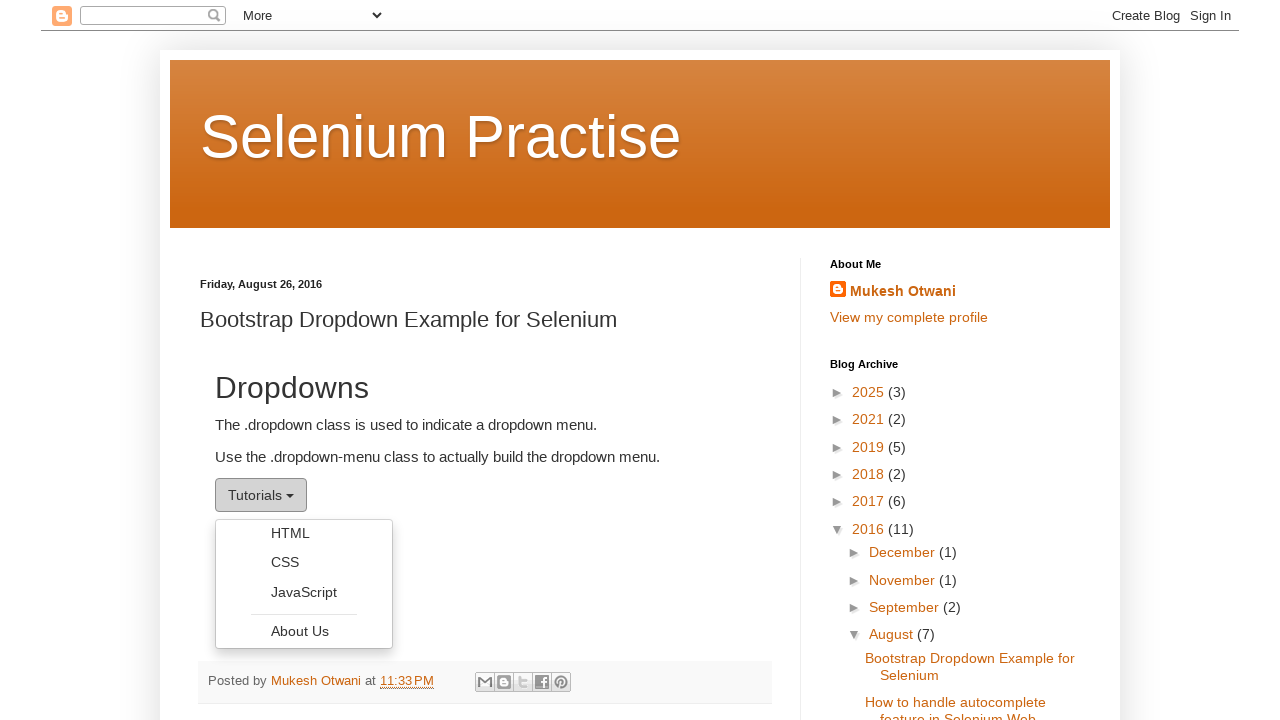

Clicked 'About us' option from dropdown menu at (304, 631) on ul.dropdown-menu li a:has-text('About us')
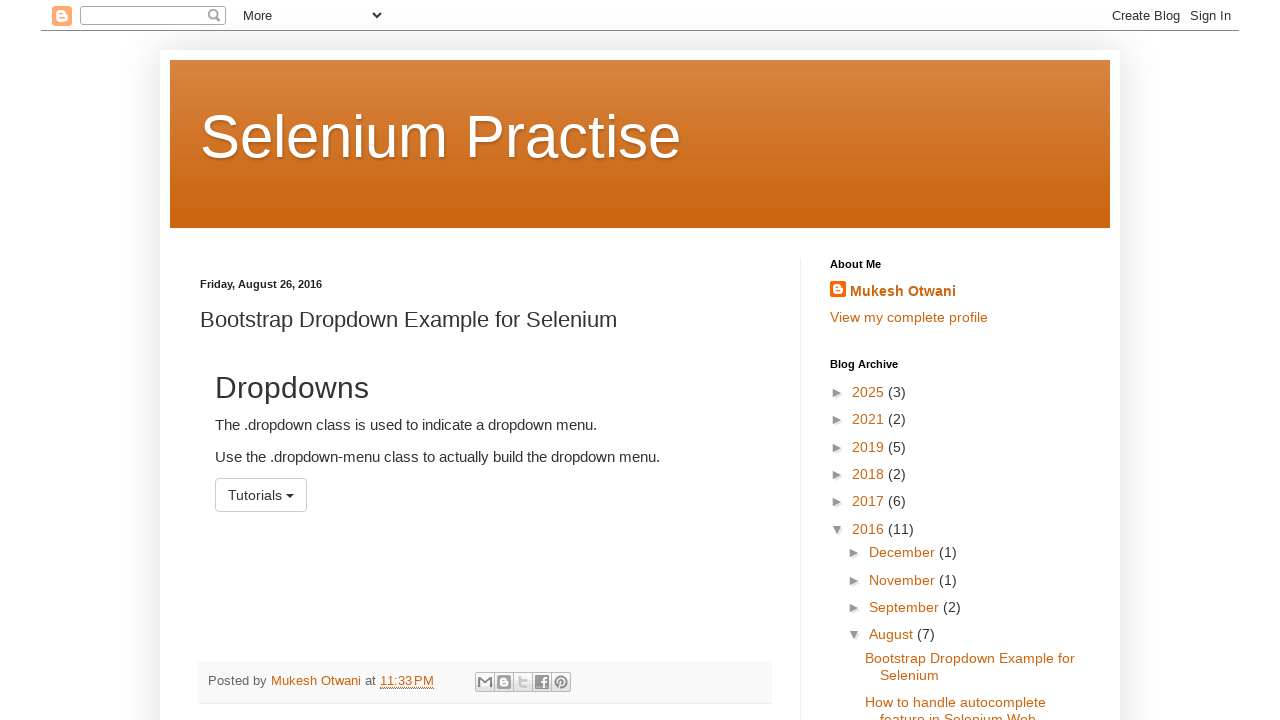

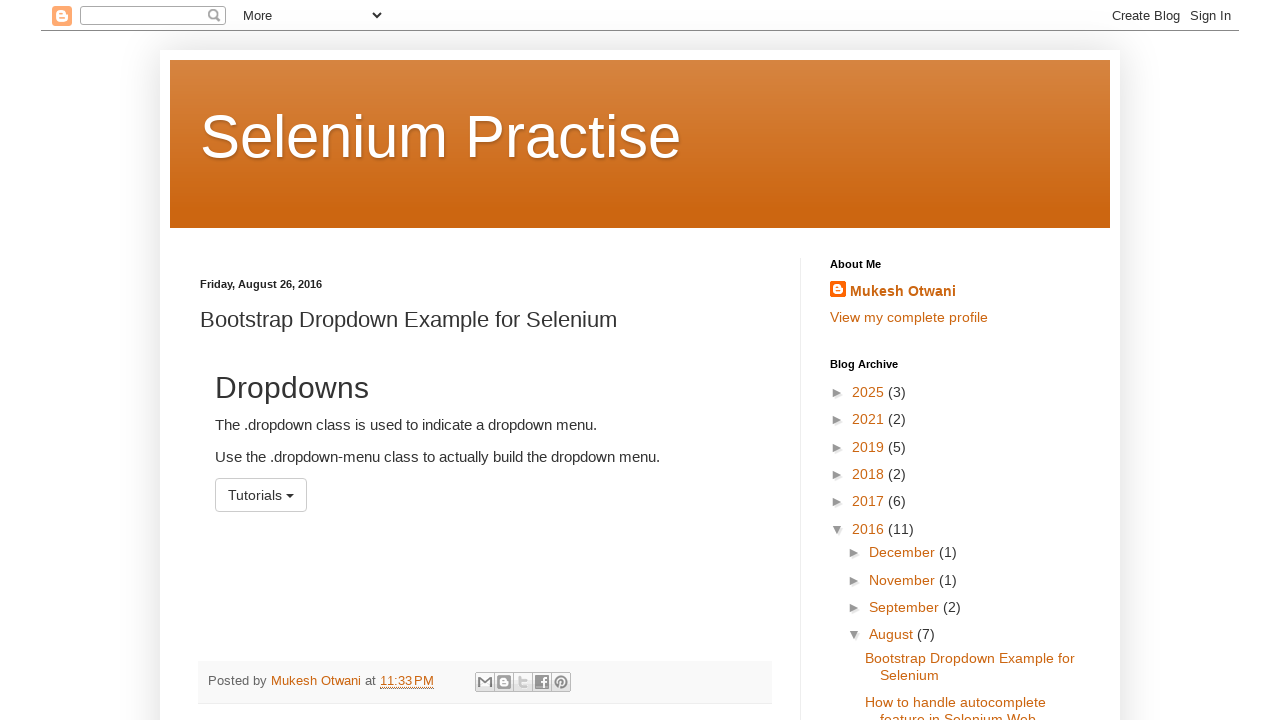